Tests table sorting on a table with semantic class attributes by clicking the Due column header using class-based selectors

Starting URL: http://the-internet.herokuapp.com/tables

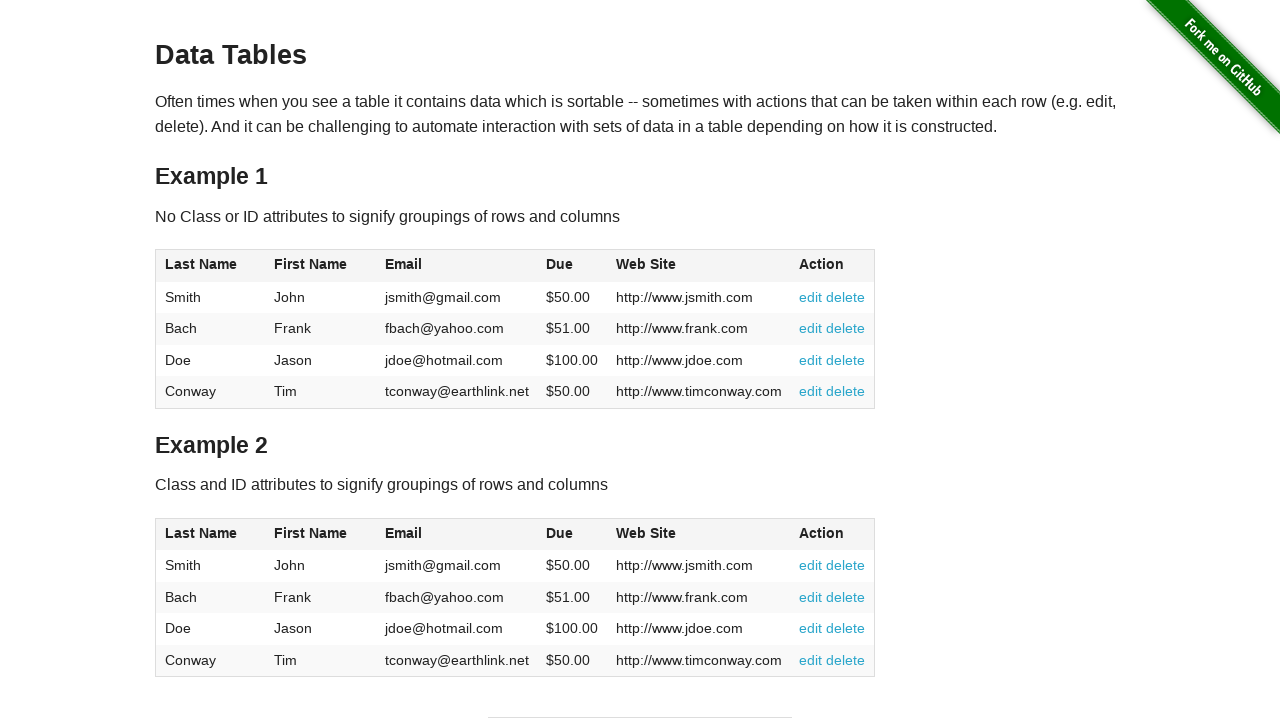

Clicked Due column header in table2 to trigger sorting at (560, 533) on #table2 thead .dues
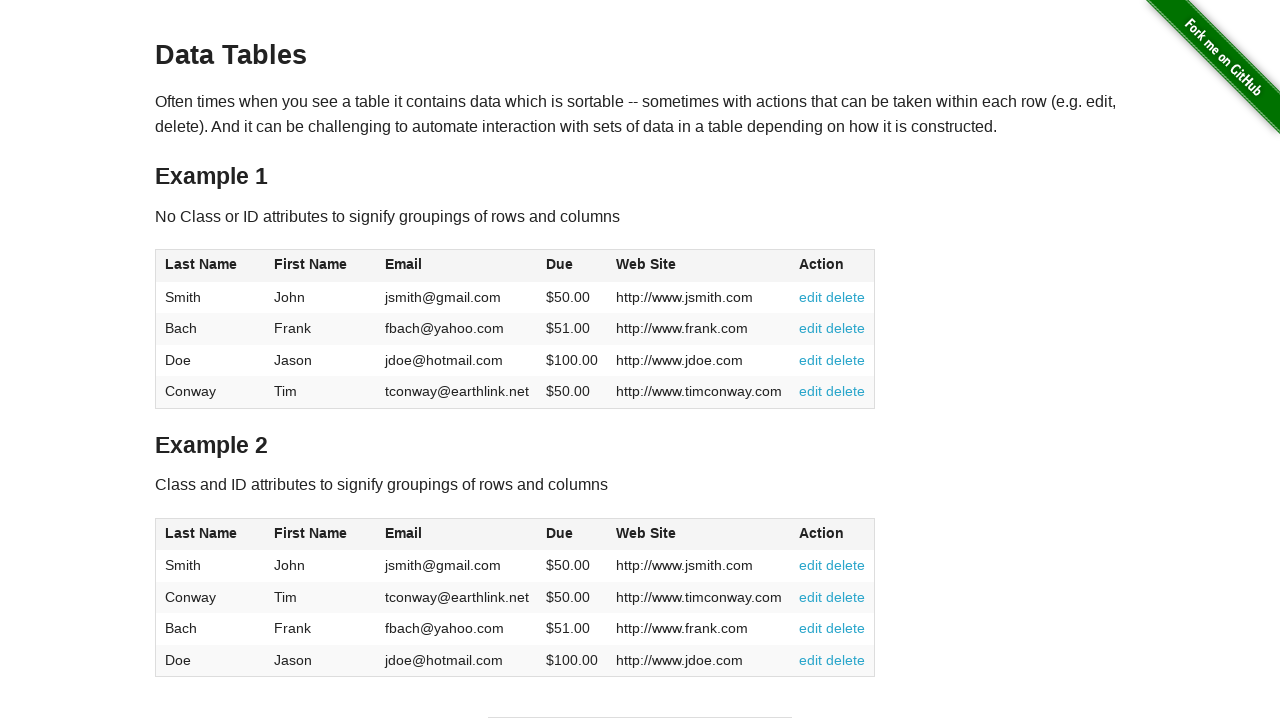

Table data loaded after sorting by Due column
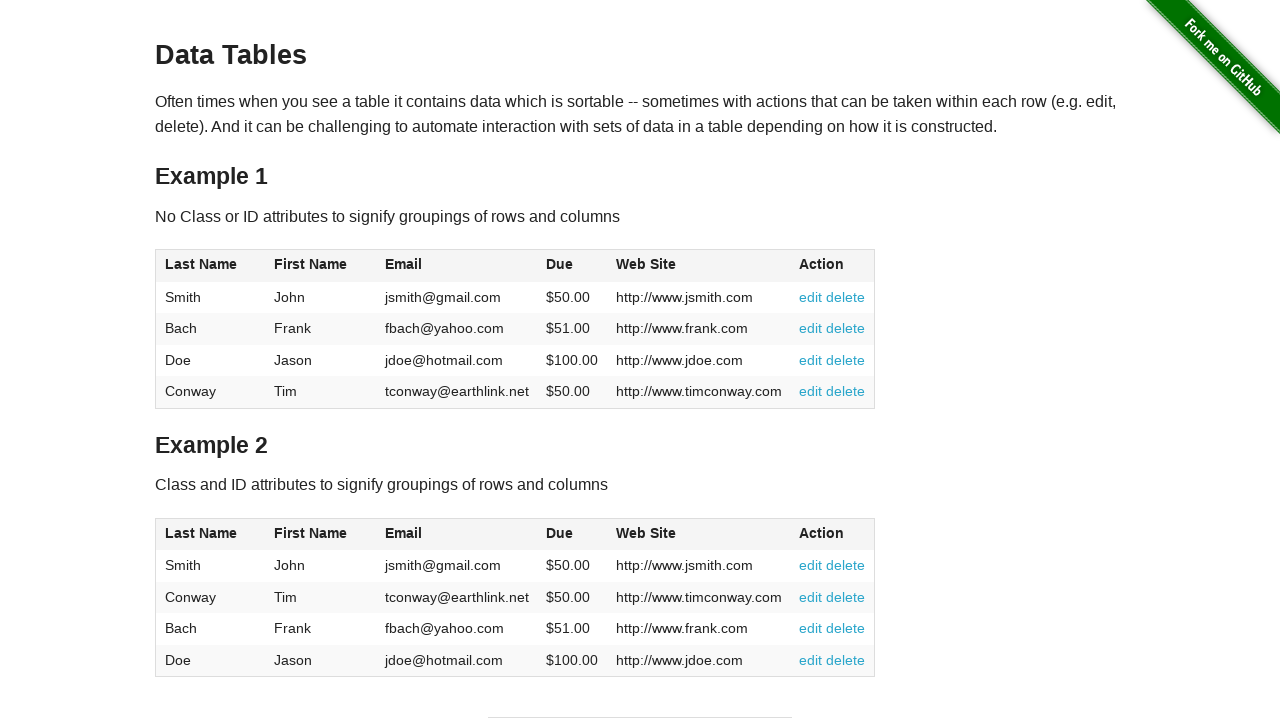

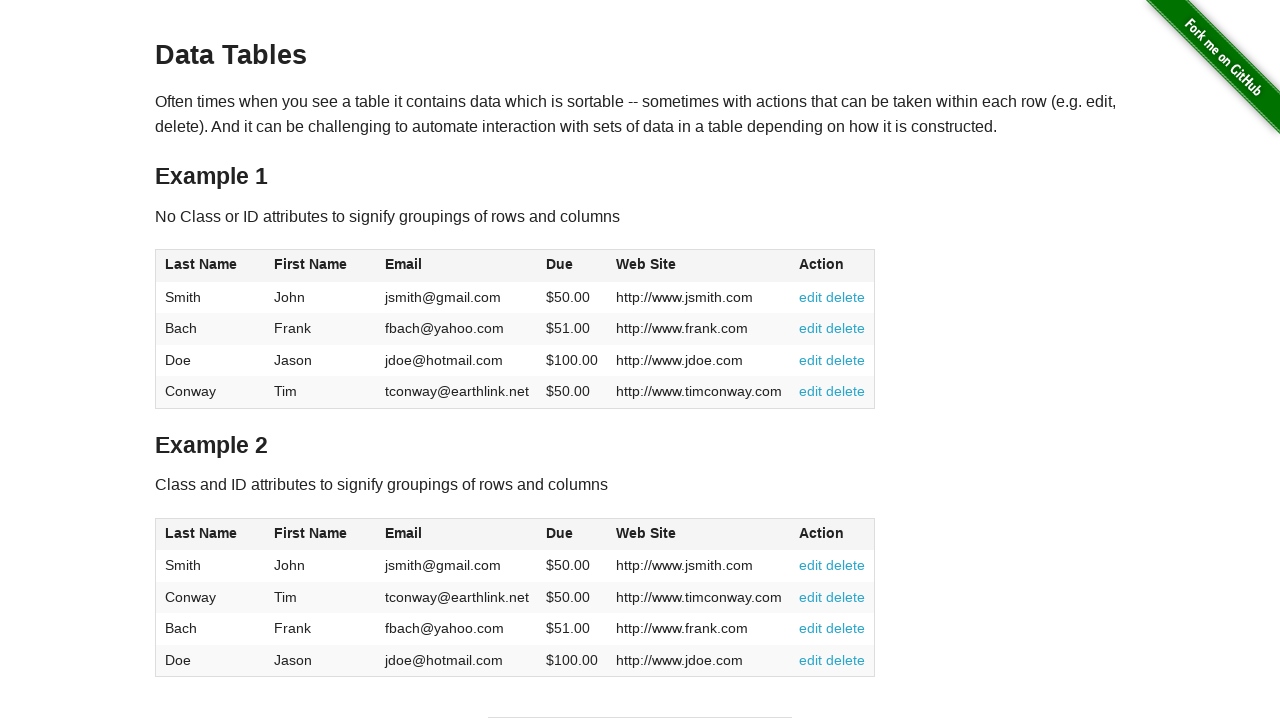